Navigates to quotes website and performs keyboard shortcuts to select all content on the page, demonstrating keyboard interaction with the body element.

Starting URL: http://quotes.toscrape.com

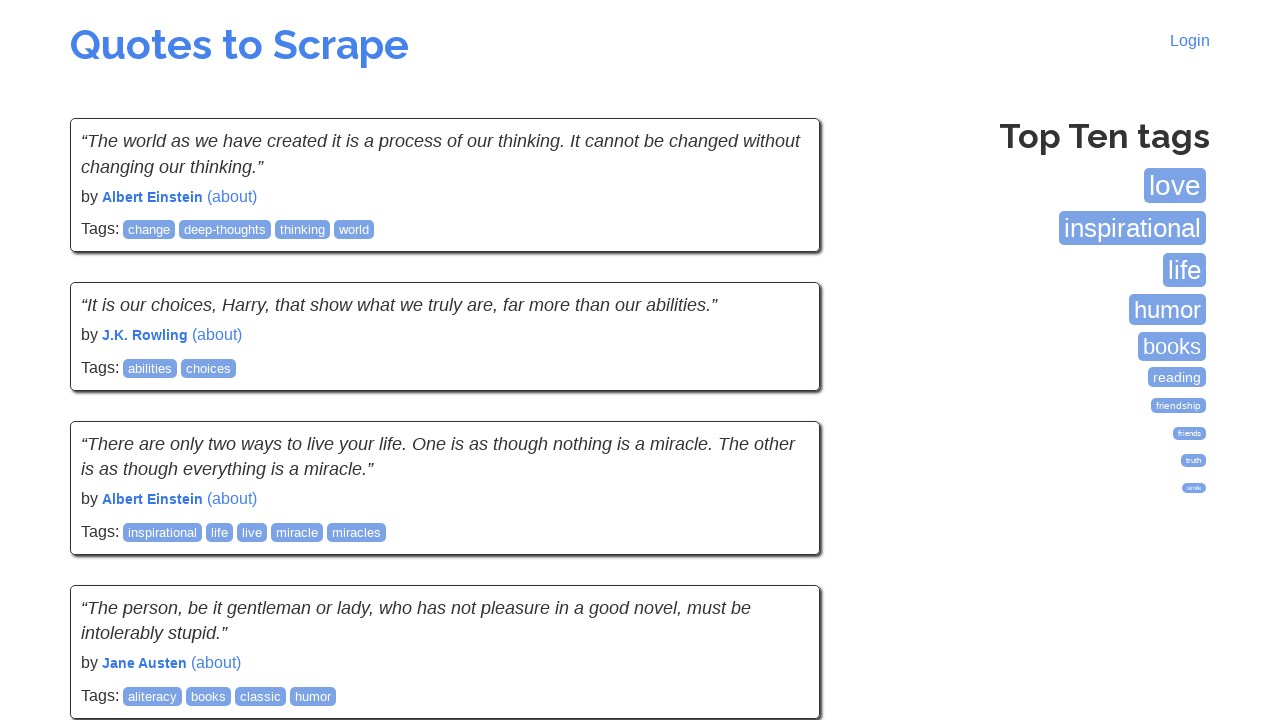

Body element loaded on quotes website
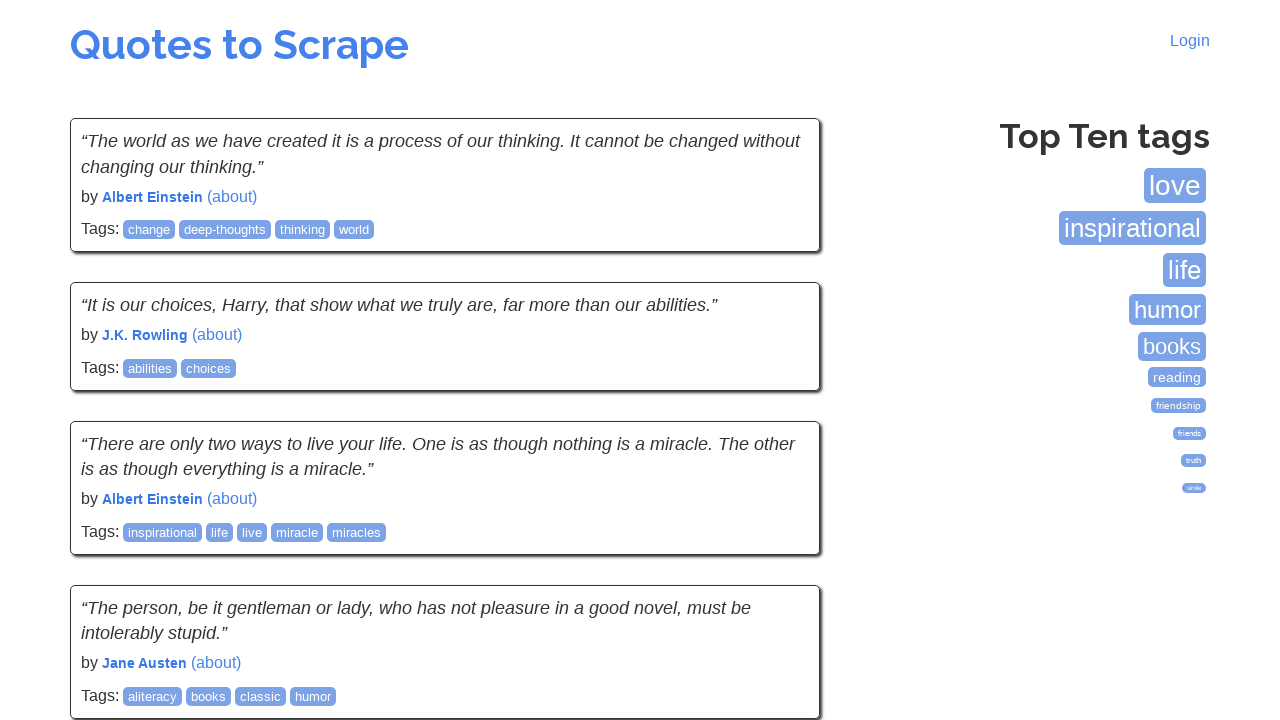

Selected all content on page using Ctrl+A keyboard shortcut
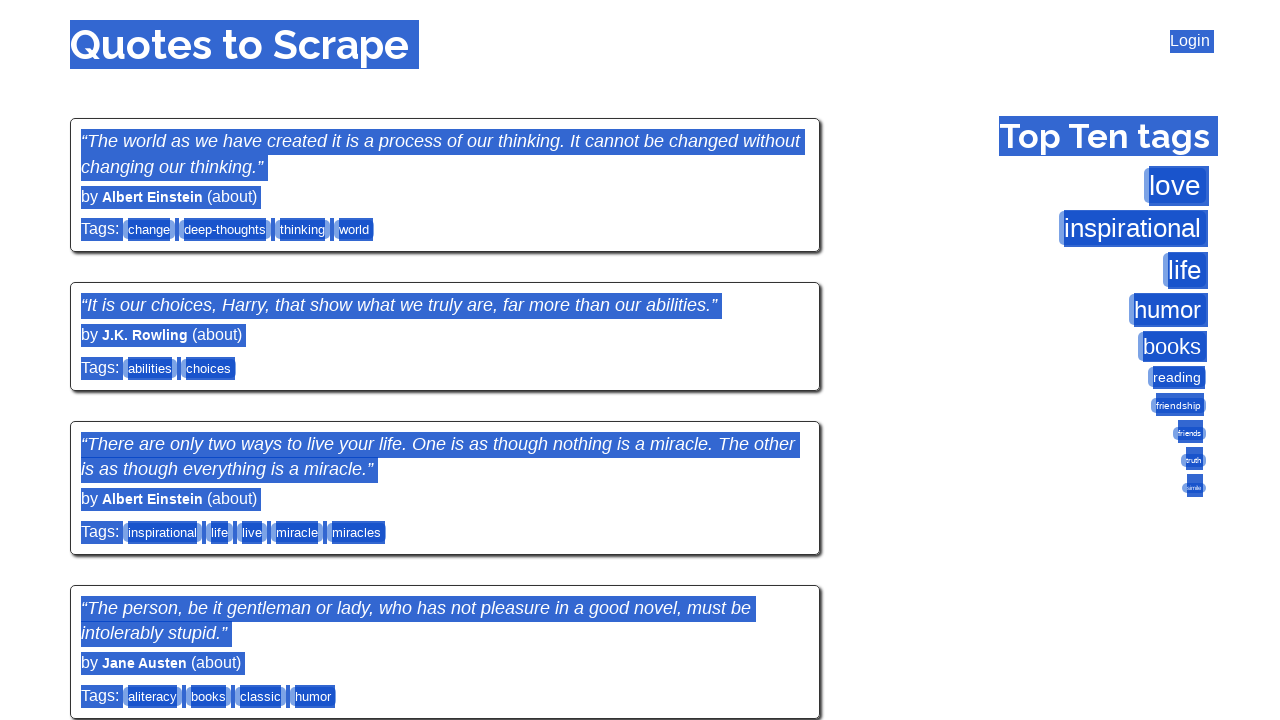

Copied selected content using Ctrl+C keyboard shortcut
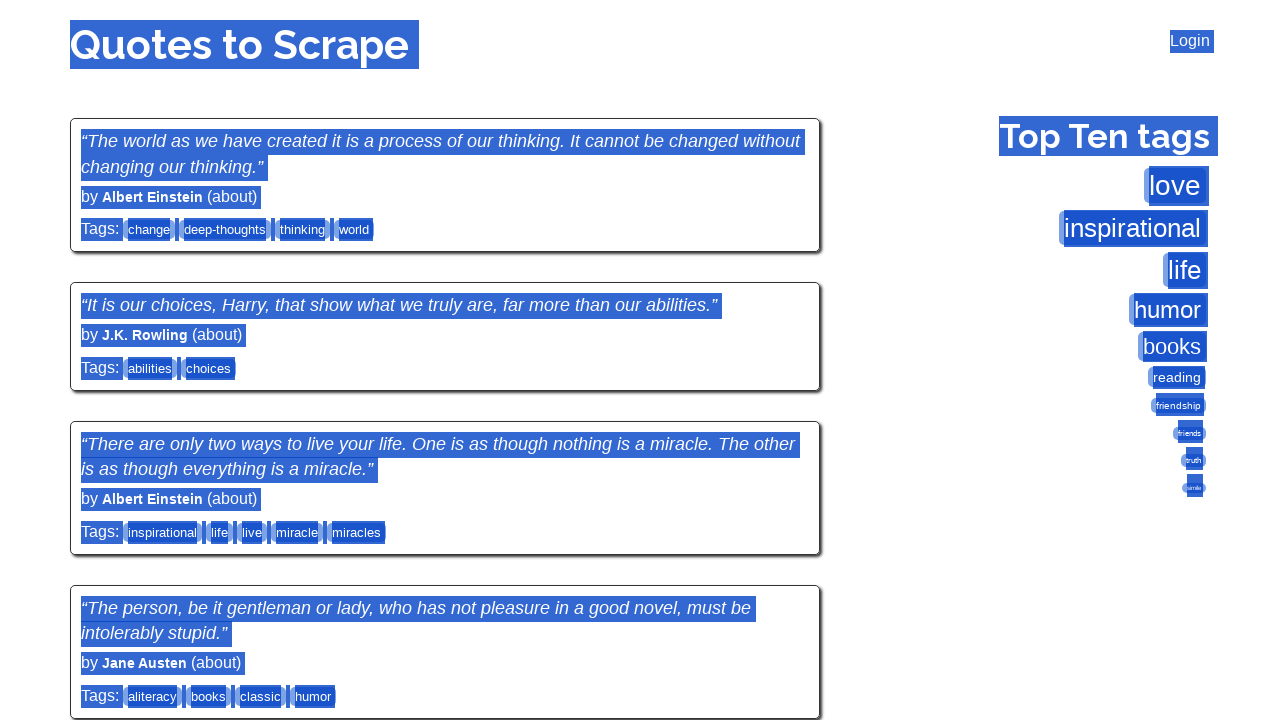

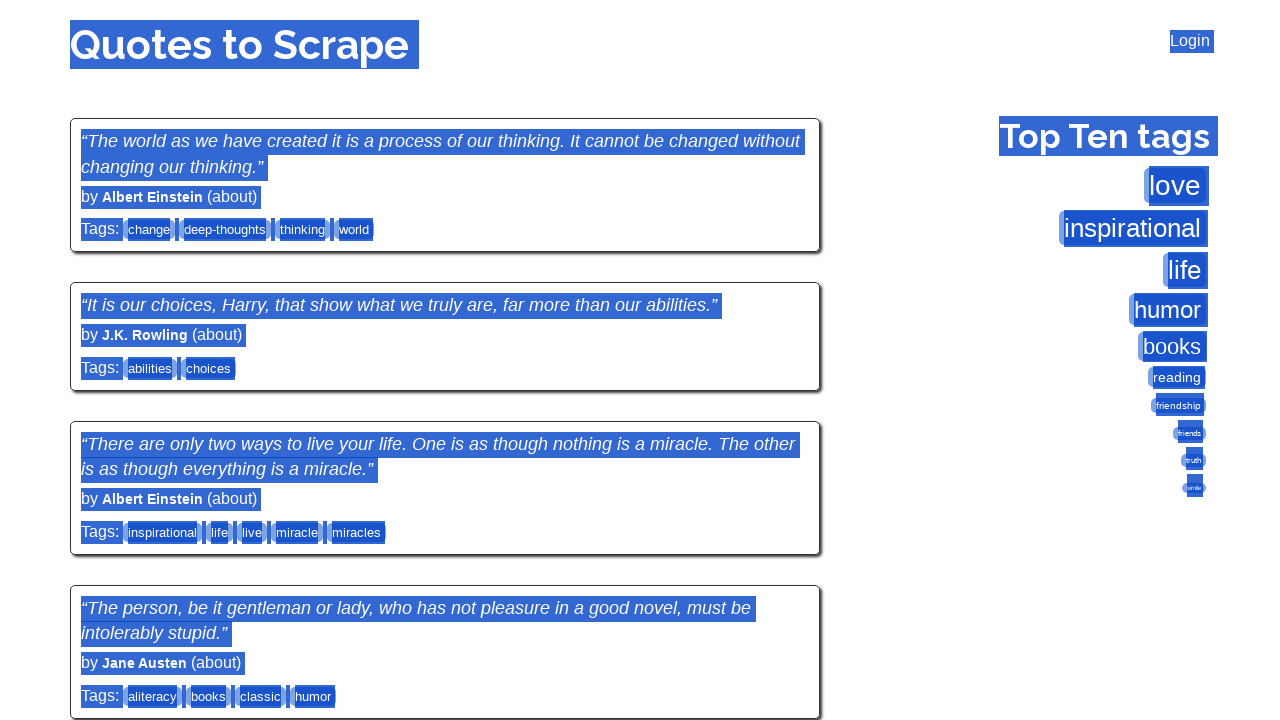